Navigates to Python.org homepage and verifies that event information is displayed in the events widget

Starting URL: https://www.python.org/

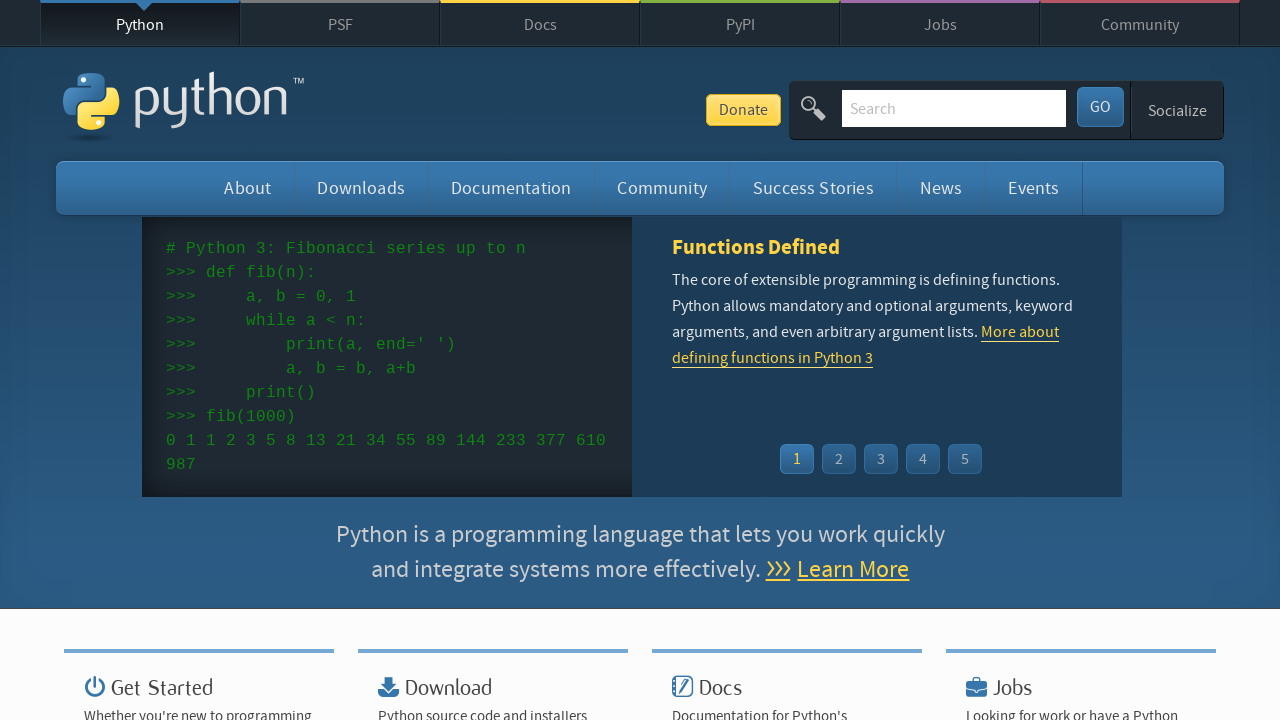

Navigated to Python.org homepage
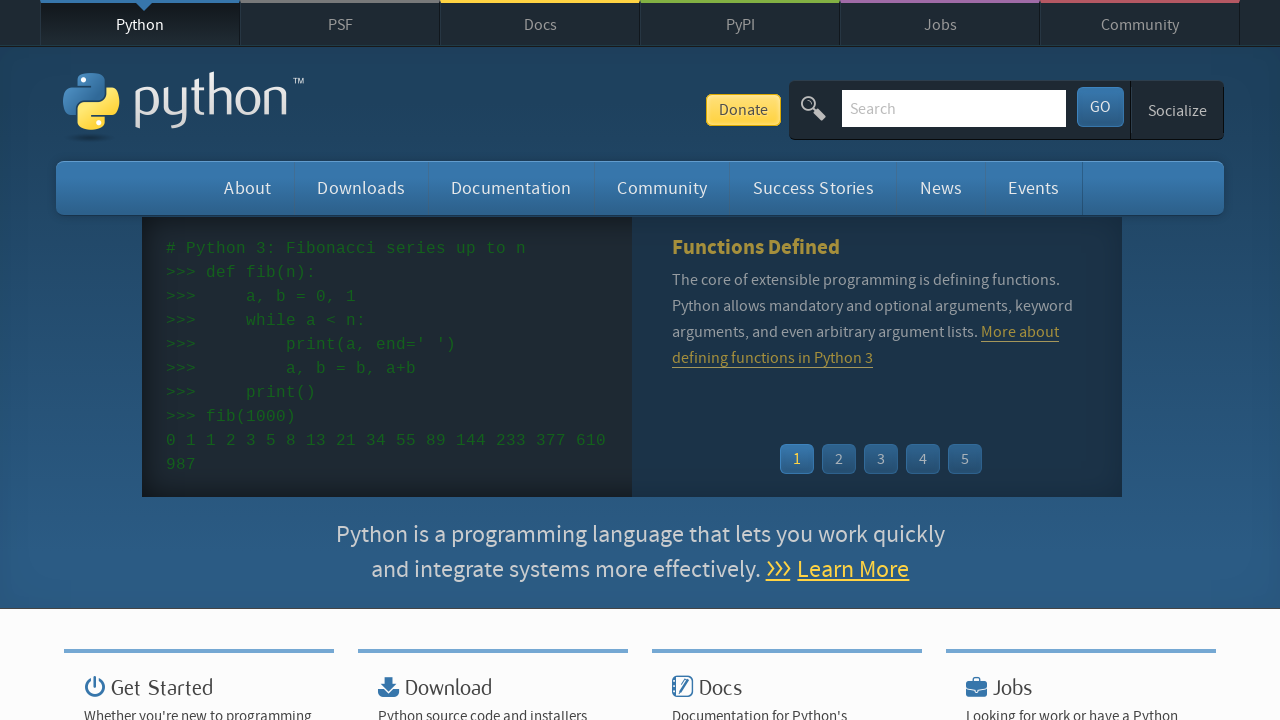

Event widget loaded
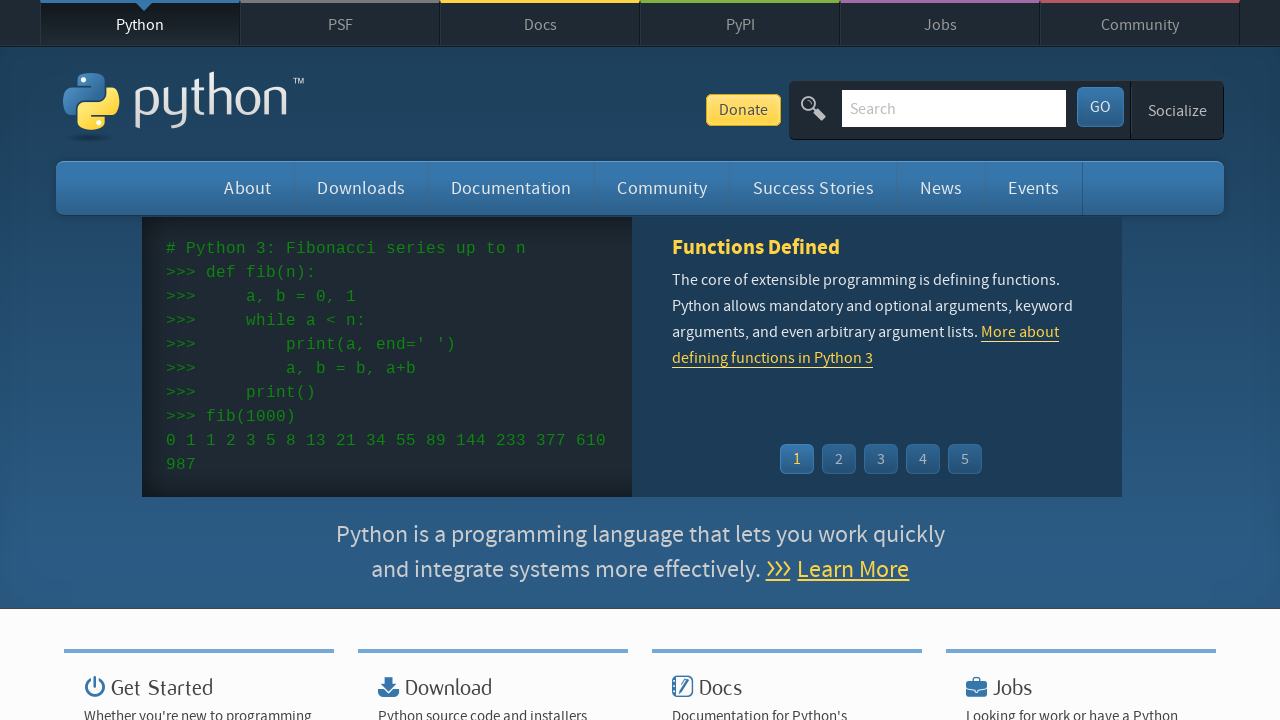

Event times are displayed in the widget
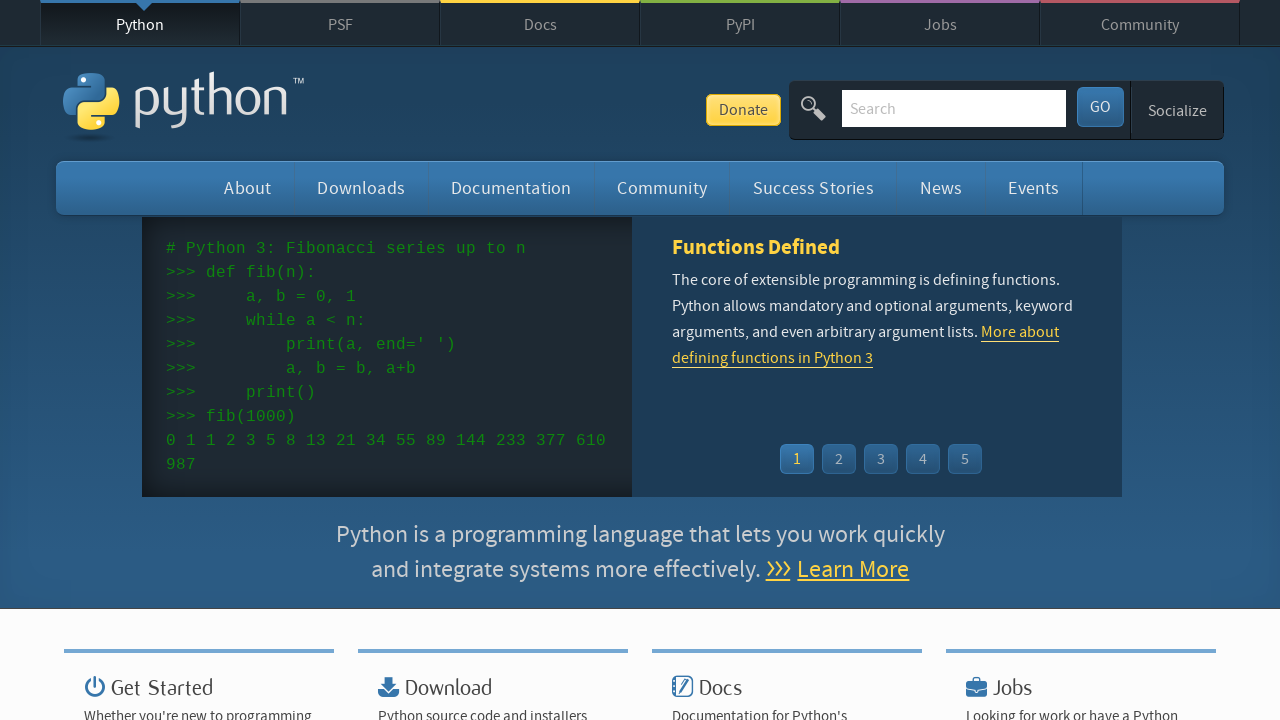

Event names/links are displayed in the widget
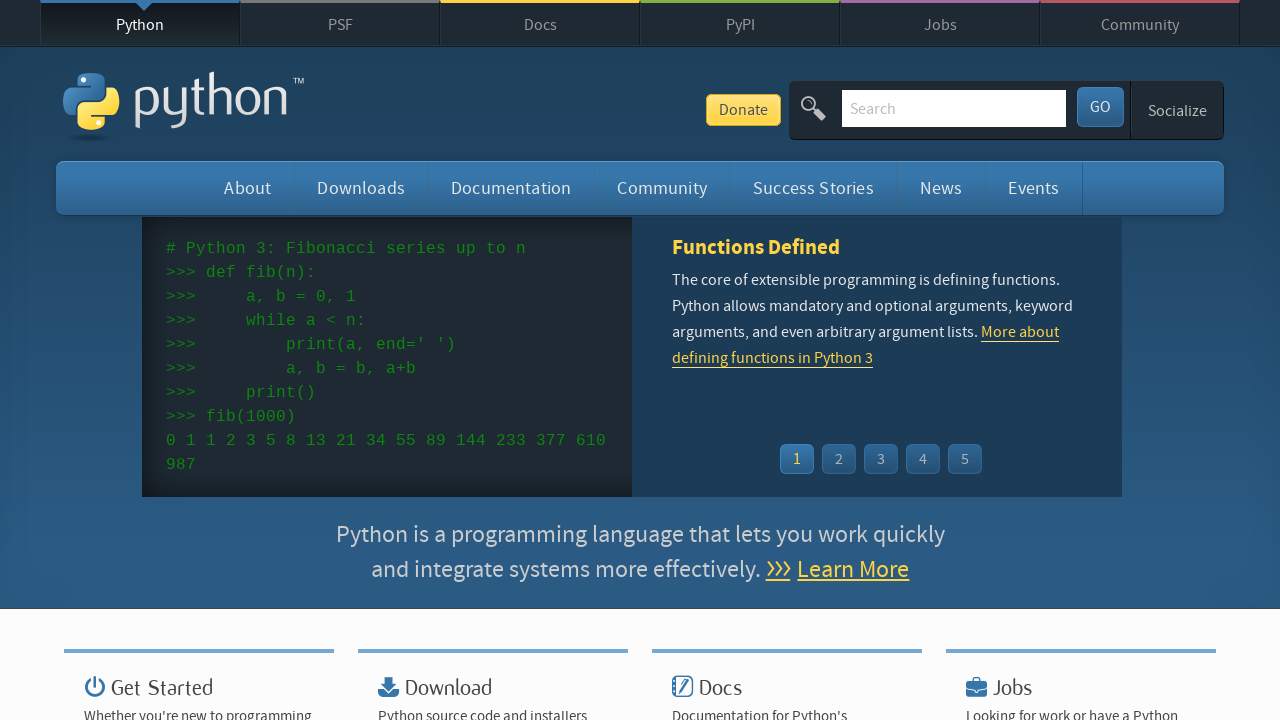

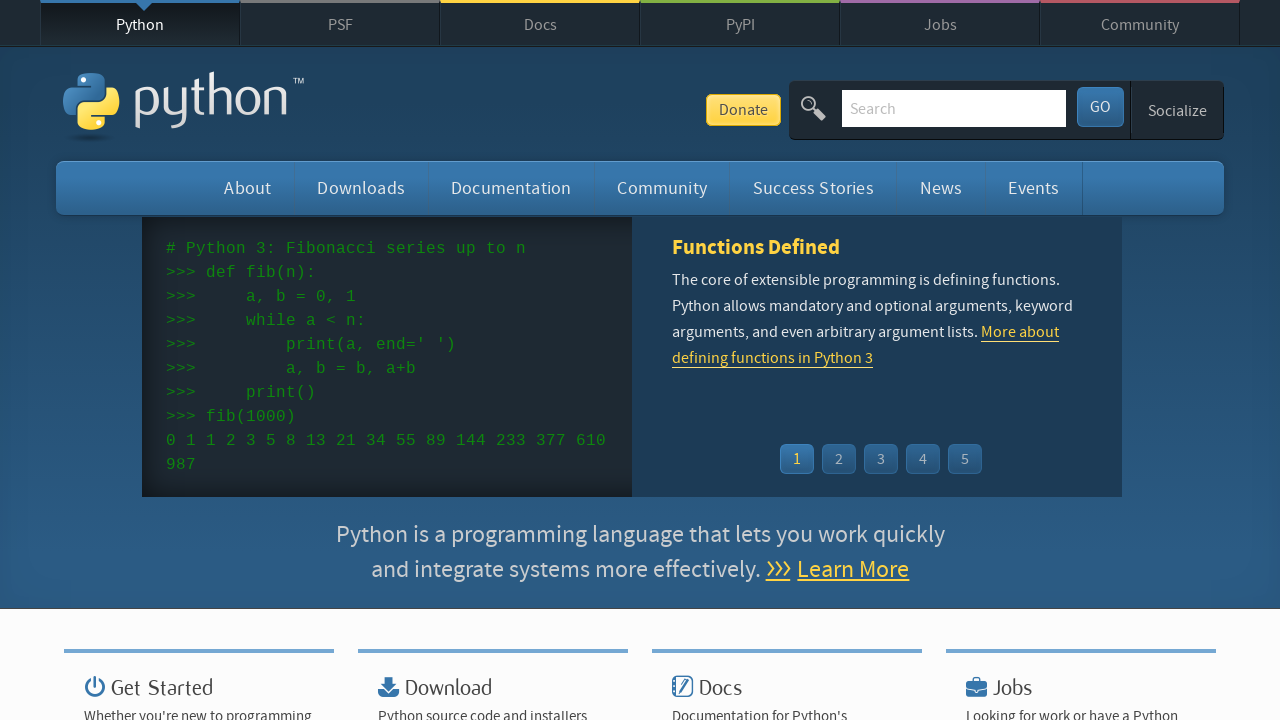